Tests clicking a button and verifying its state changes

Starting URL: https://artoftesting.com/samplesiteforselenium

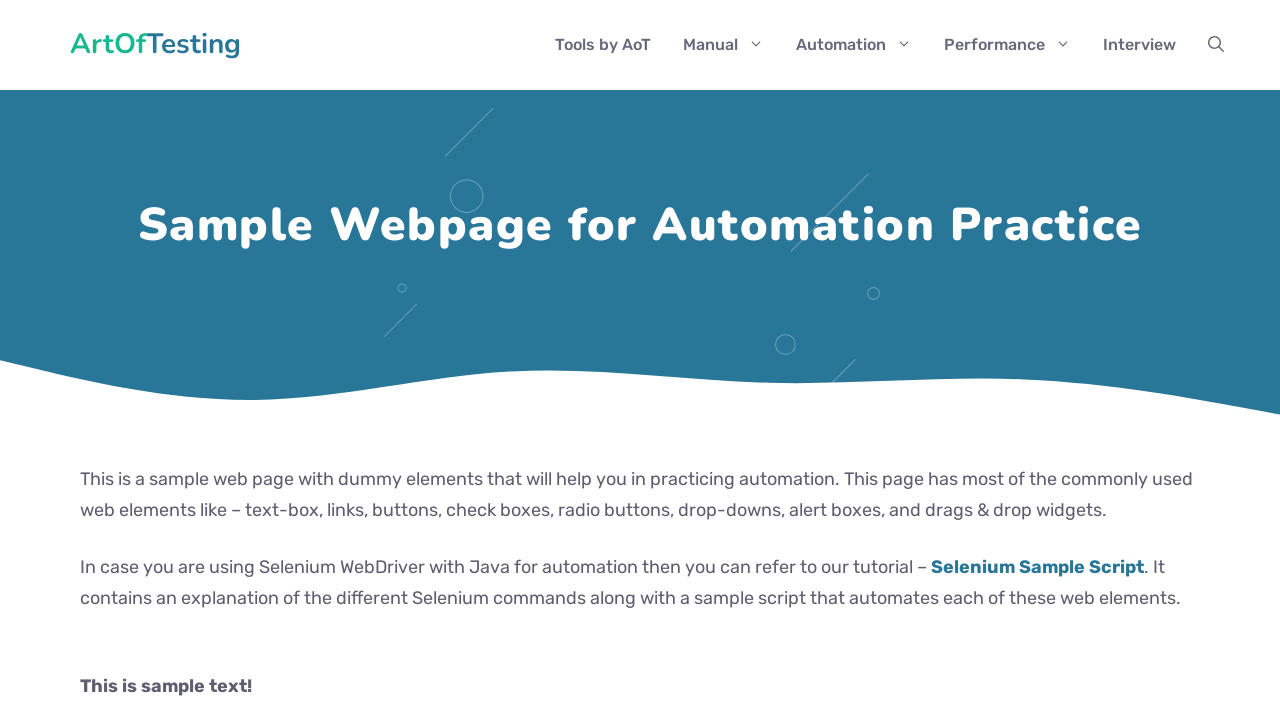

Navigated to sample testing site
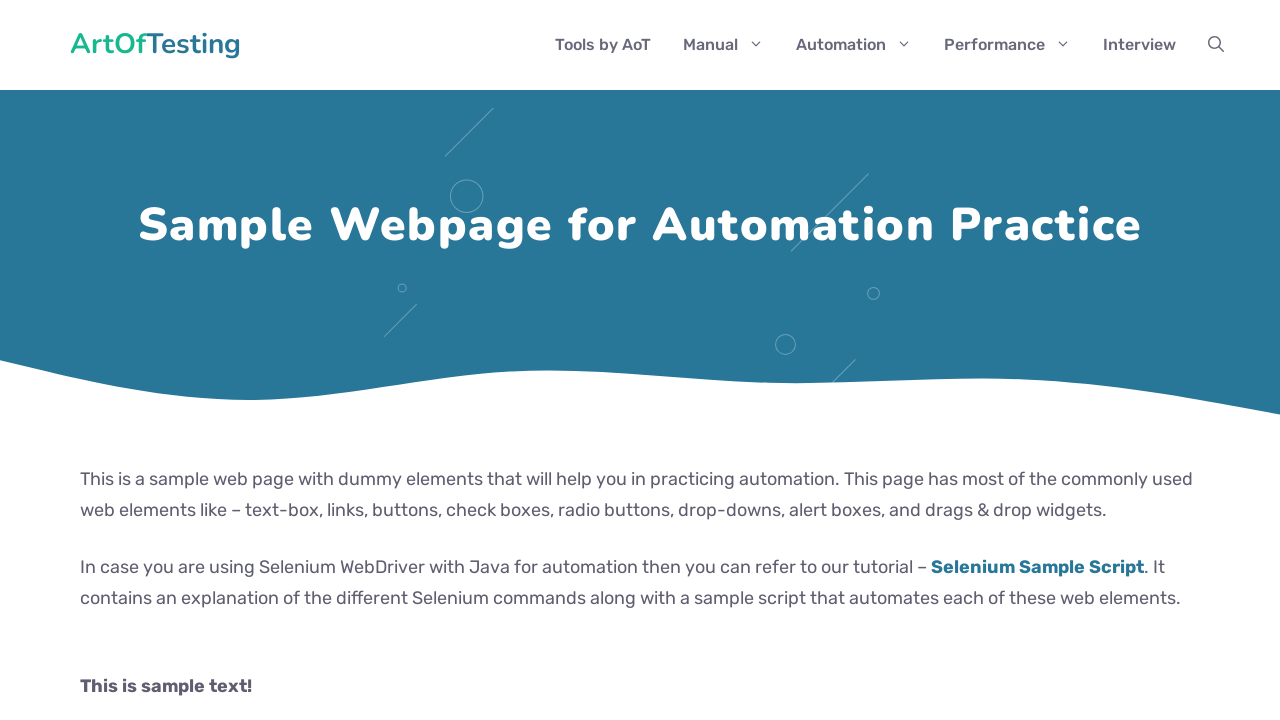

Clicked the button to test state change at (202, 360) on #idOfButton
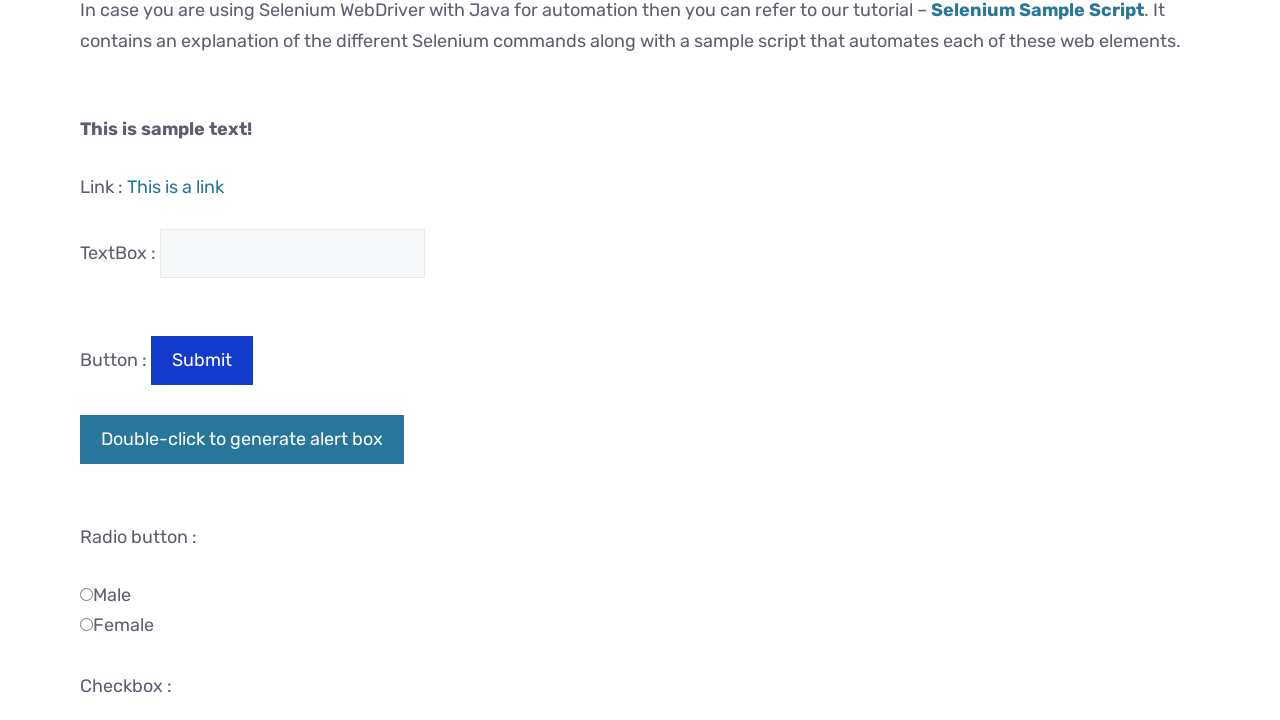

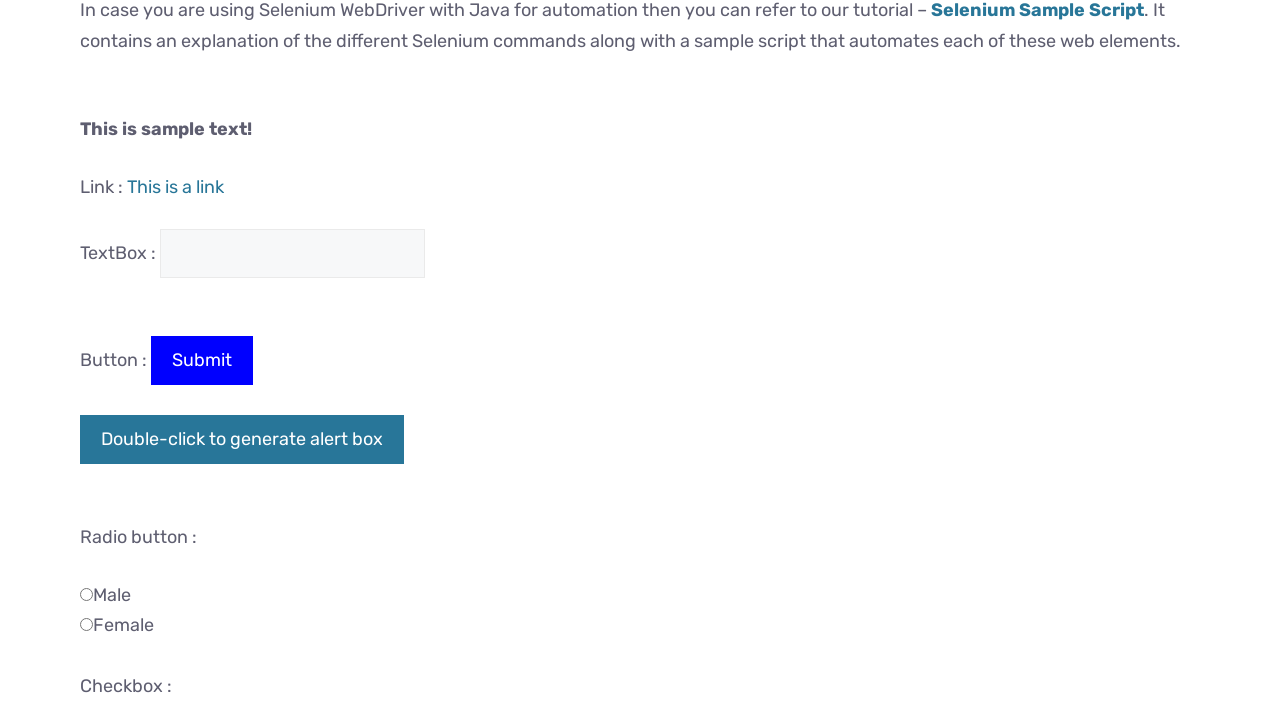